Tests opting out of A/B tests by adding an opt-out cookie before visiting the A/B test page, verifying the page shows "No A/B Test" heading immediately.

Starting URL: http://the-internet.herokuapp.com

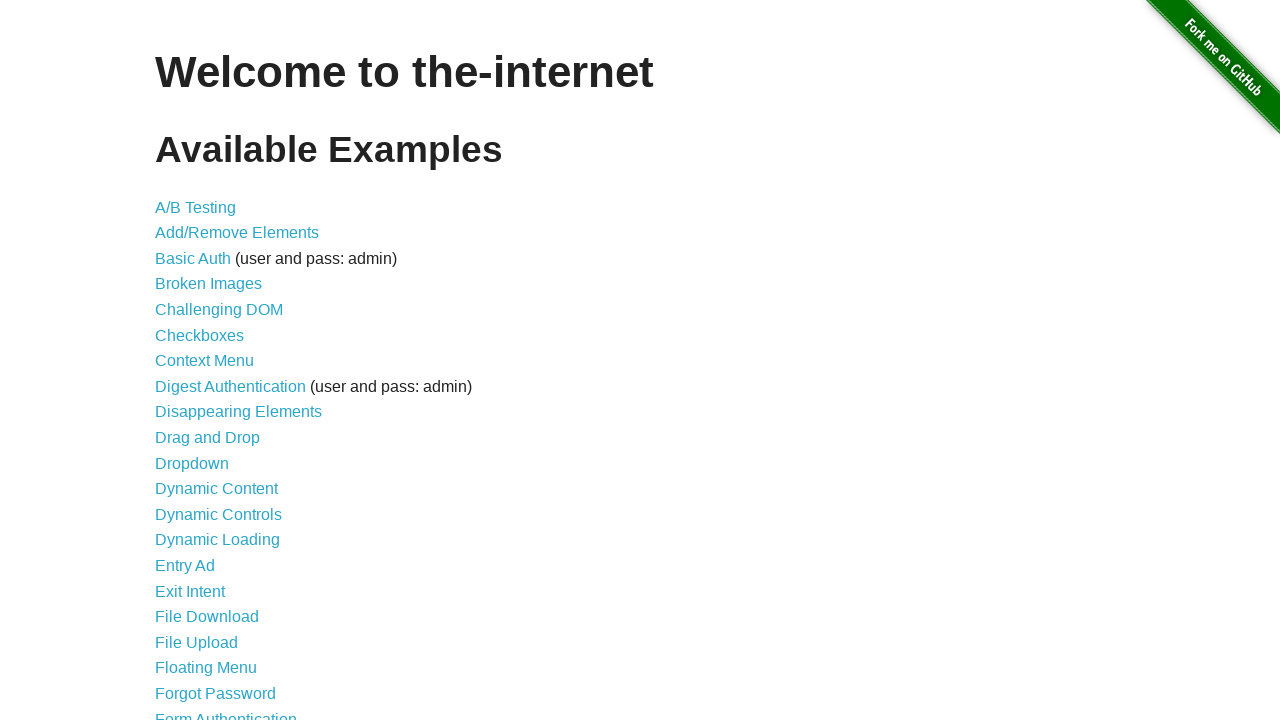

Added optimizelyOptOut cookie to opt out of A/B tests
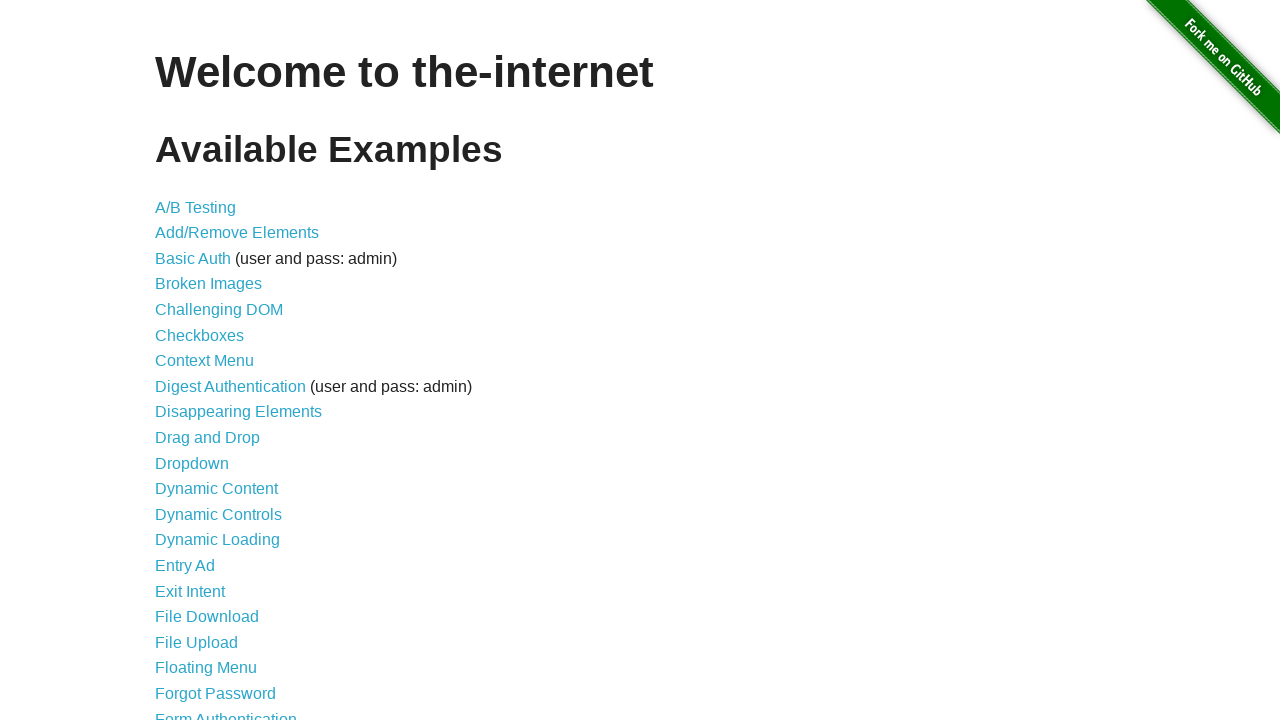

Navigated to A/B test page
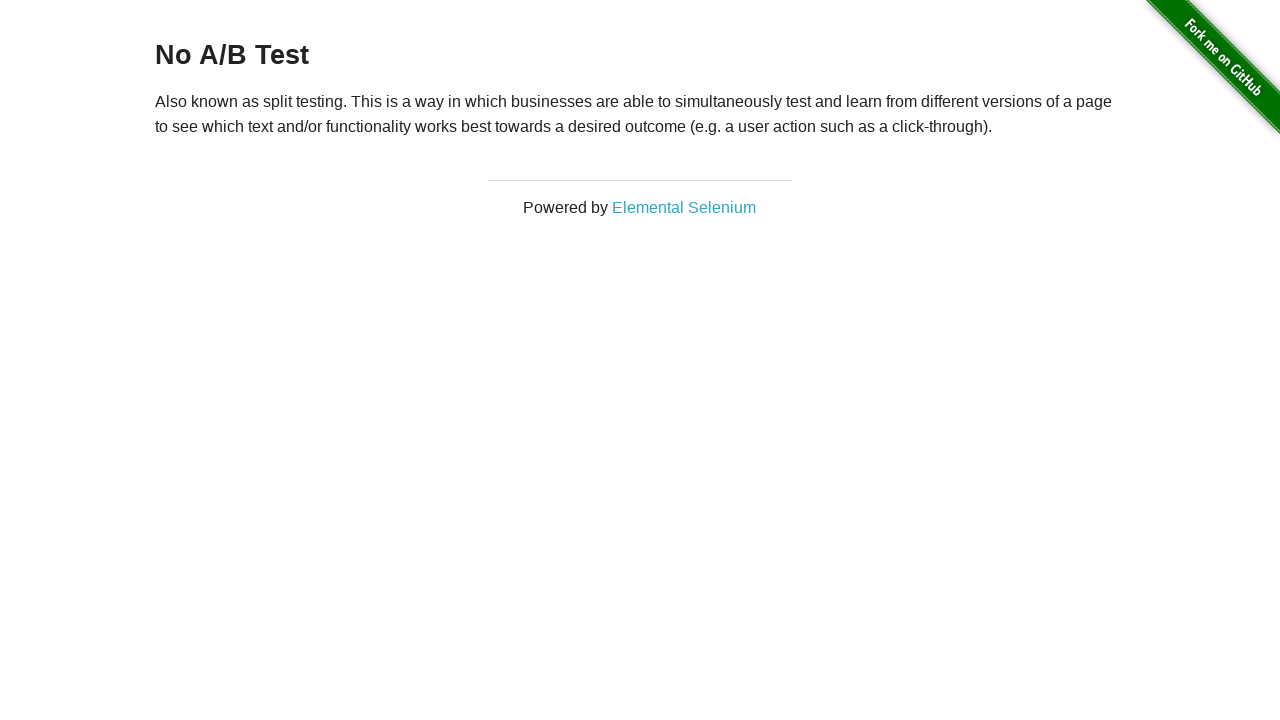

Waited for h3 heading to load
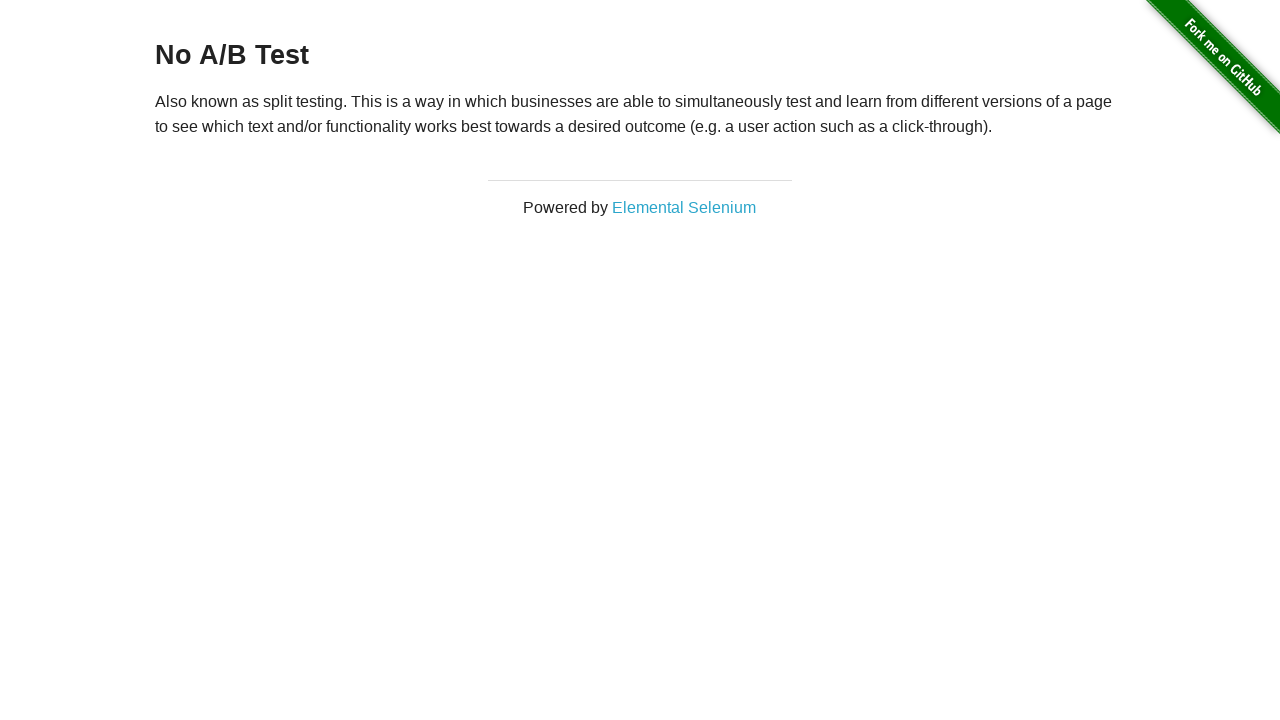

Retrieved heading text: 'No A/B Test'
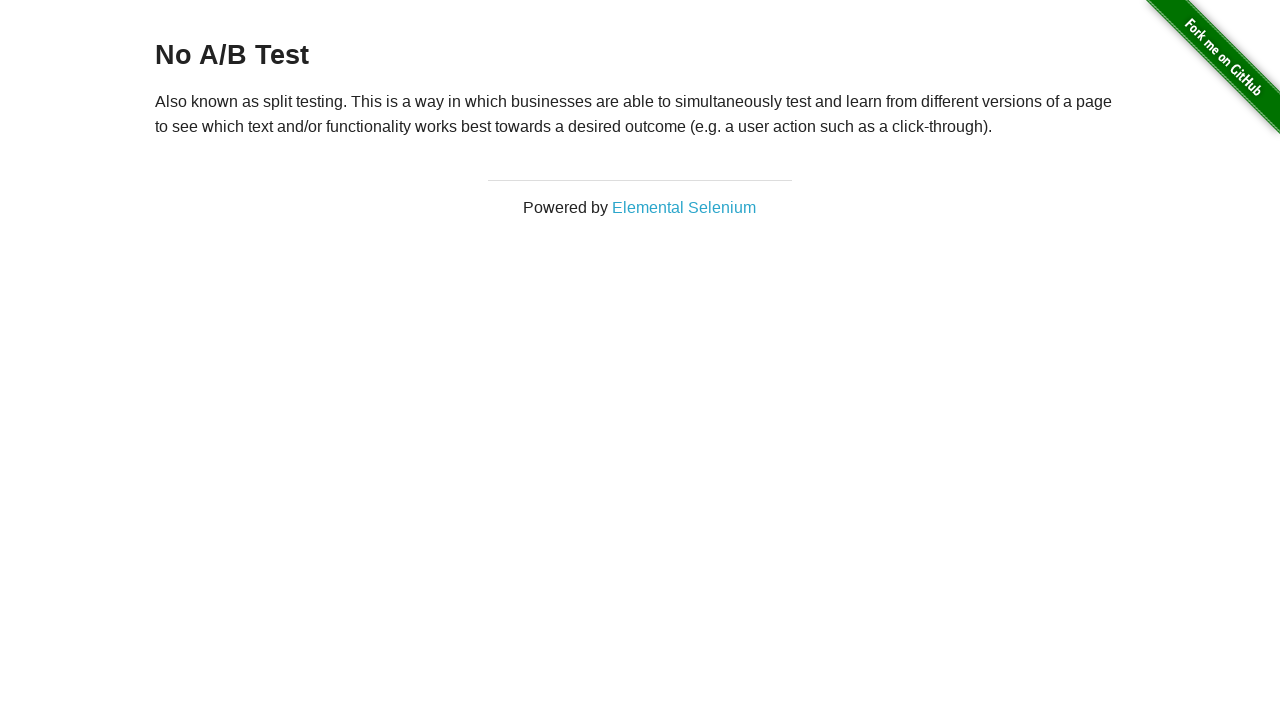

Verified heading displays 'No A/B Test' - opt-out cookie working correctly
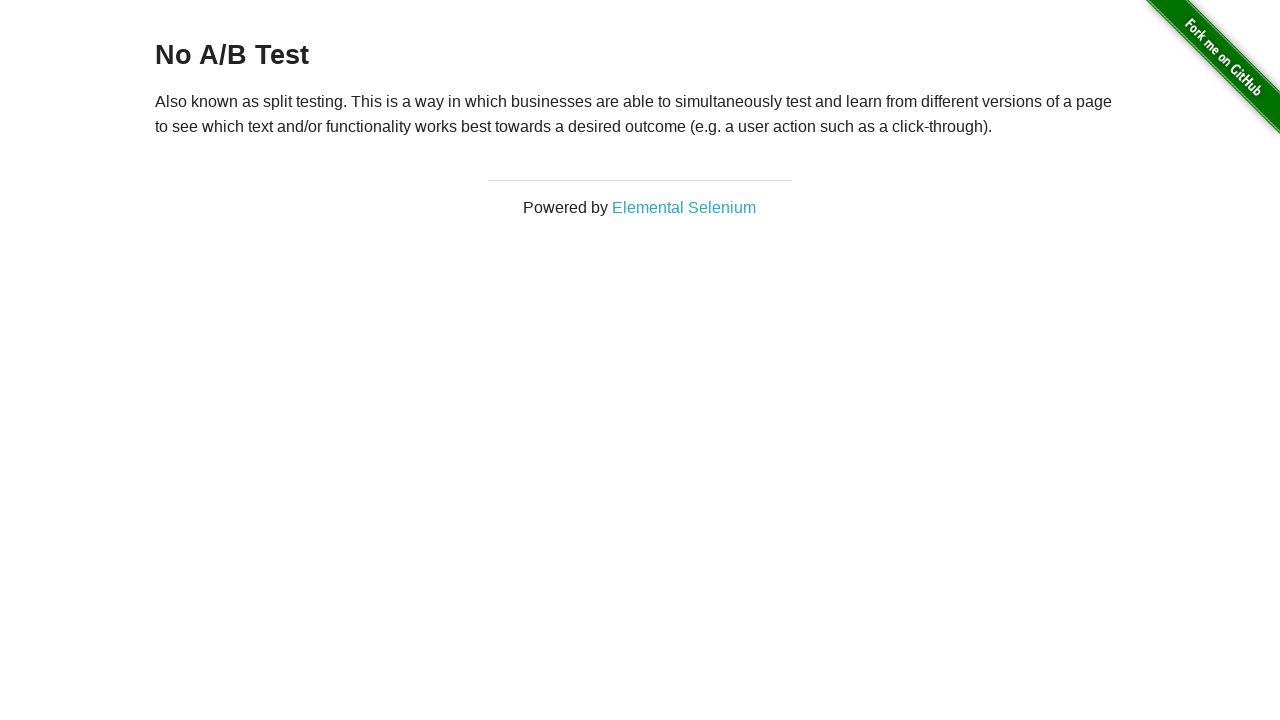

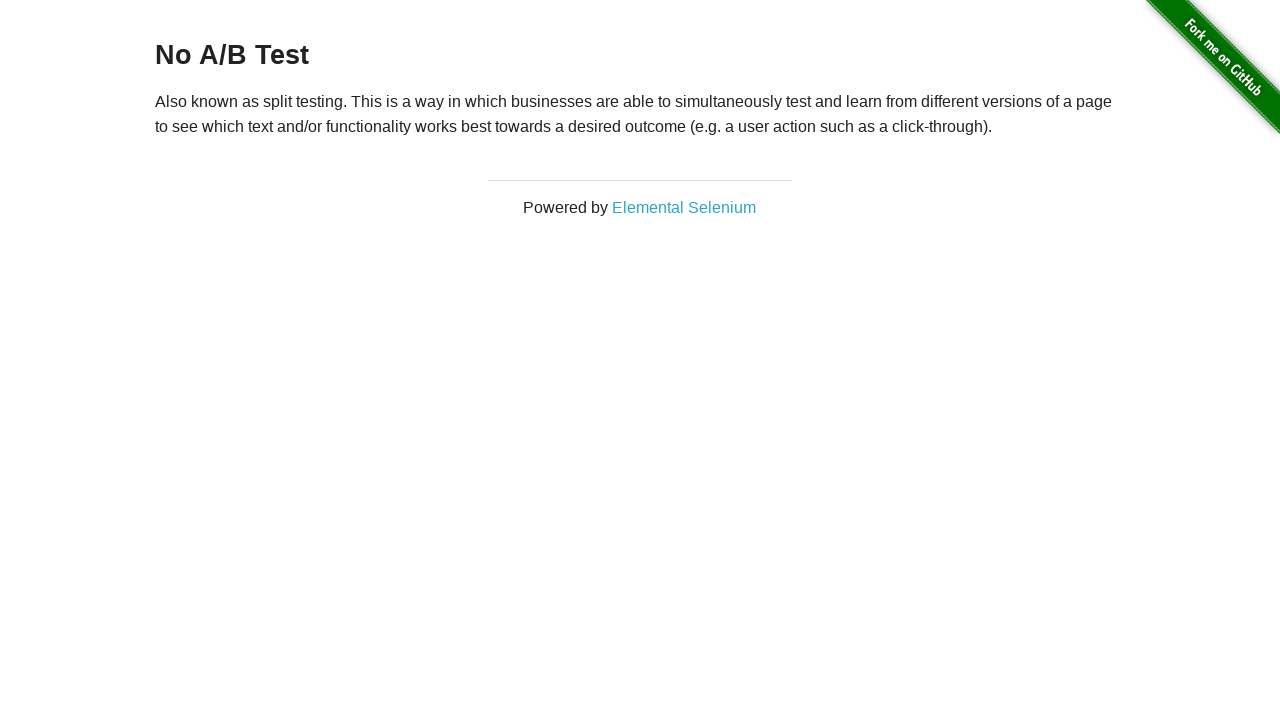